Tests page scrolling functionality by scrolling to the bottom then back to top, and then clicks on the Contacts link

Starting URL: https://www.maveryx.com/en/web-testing-of-an-airways-booking-system-the-easyjet-case/

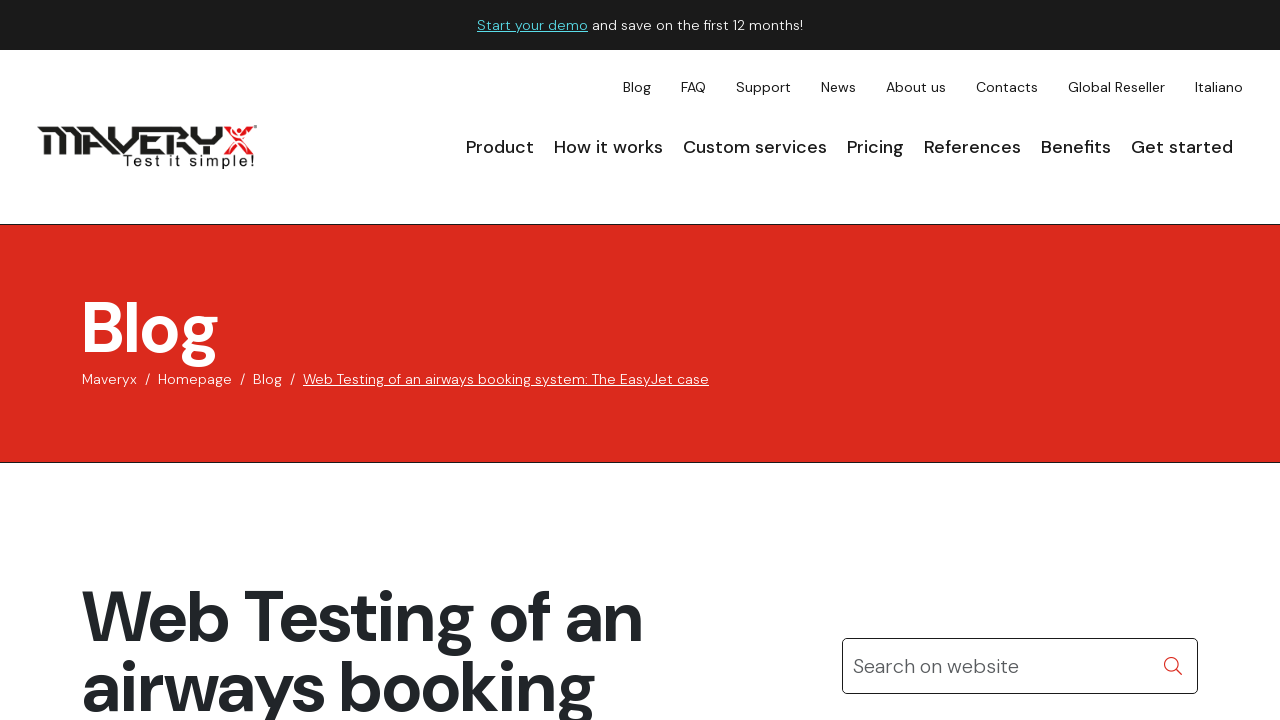

Scrolled to the bottom of the page
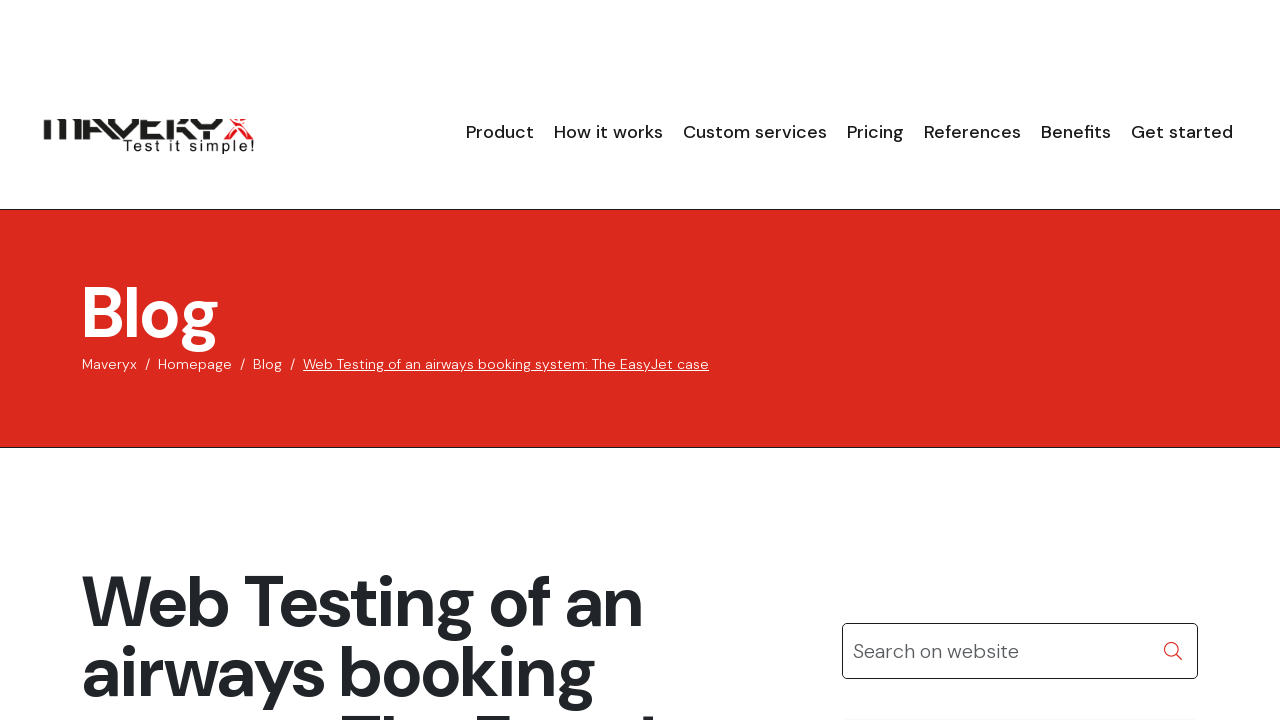

Scrolled back to the top of the page
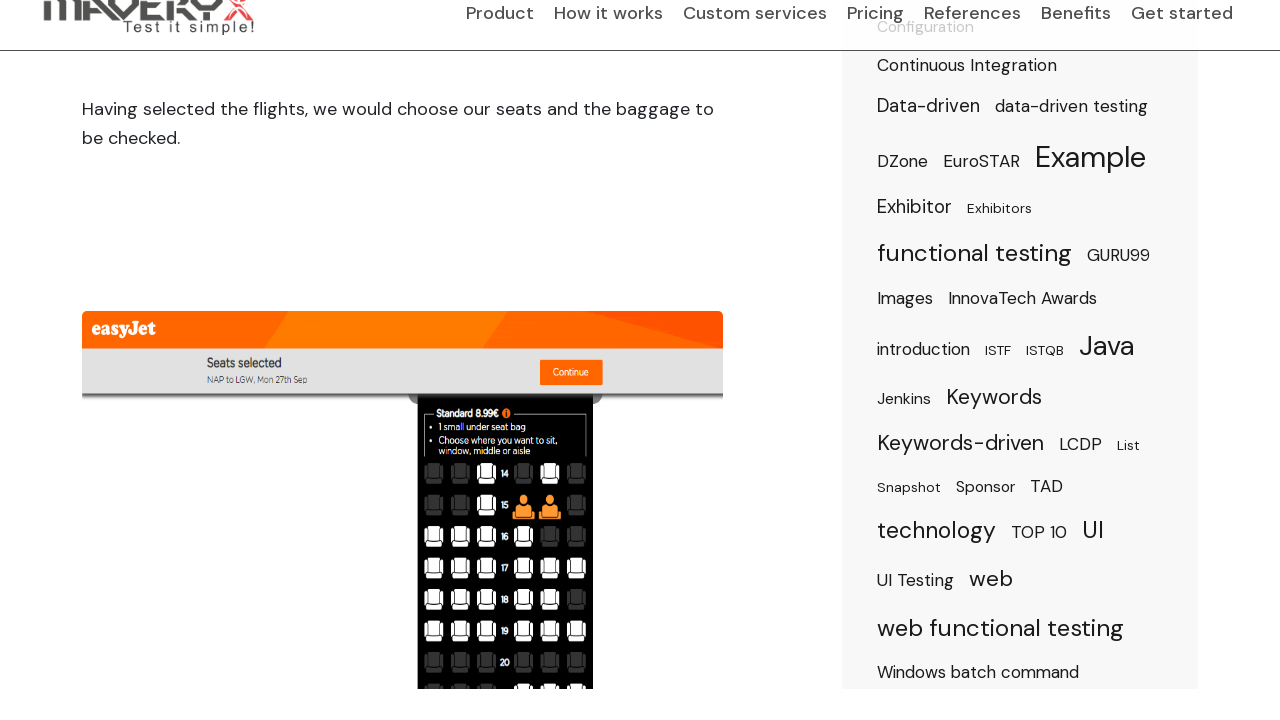

Clicked on the Contacts link at (1007, 88) on text=Contacts
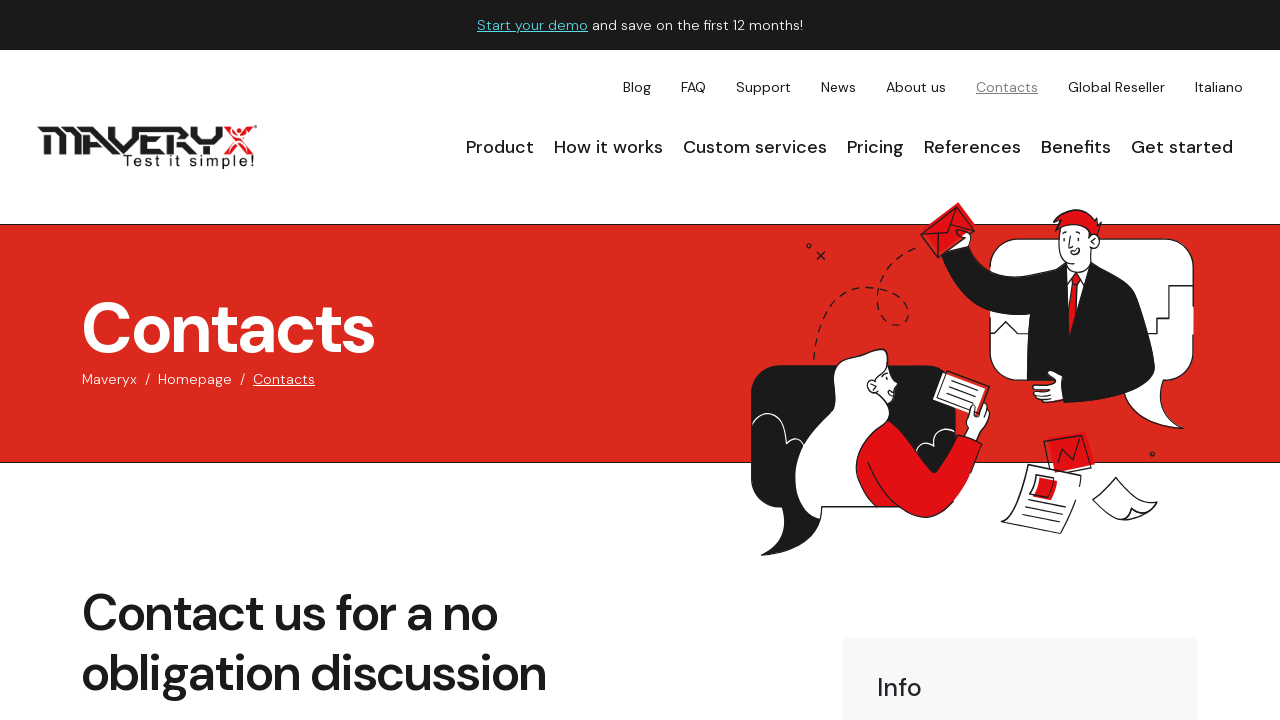

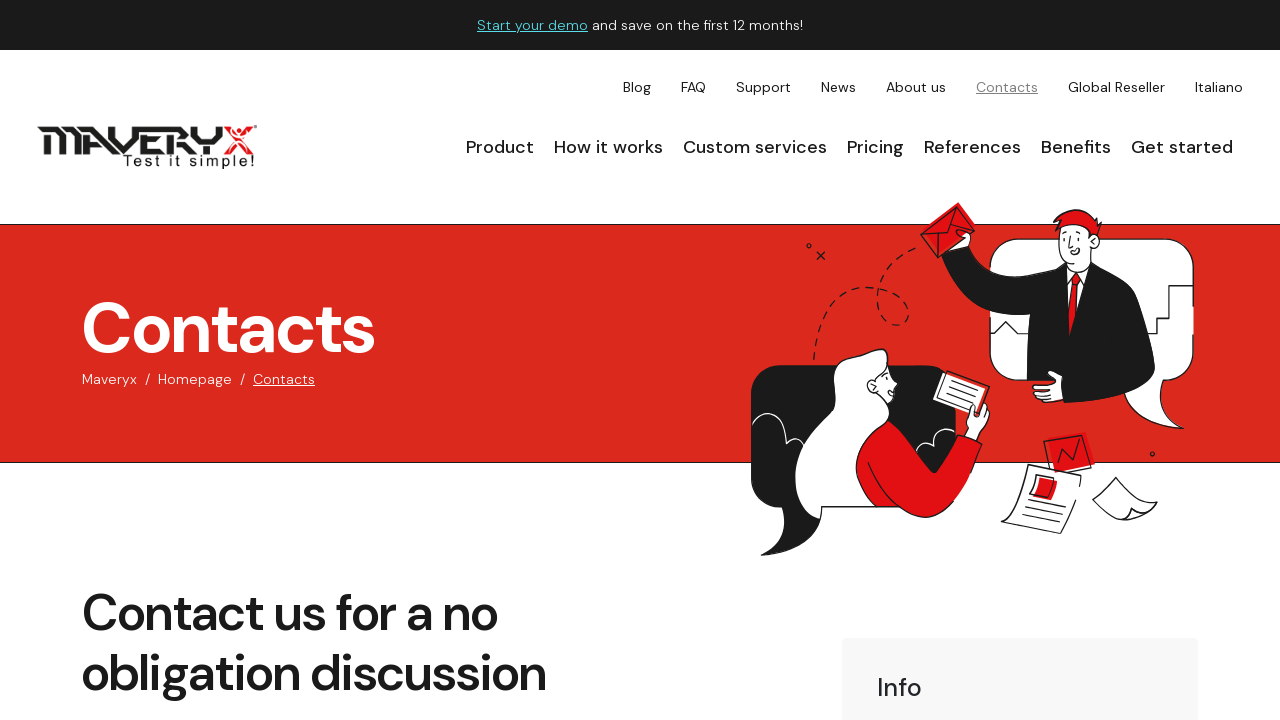